Tests autocomplete functionality by typing a partial country name and navigating through suggestions using keyboard arrow keys

Starting URL: https://rahulshettyacademy.com/AutomationPractice/

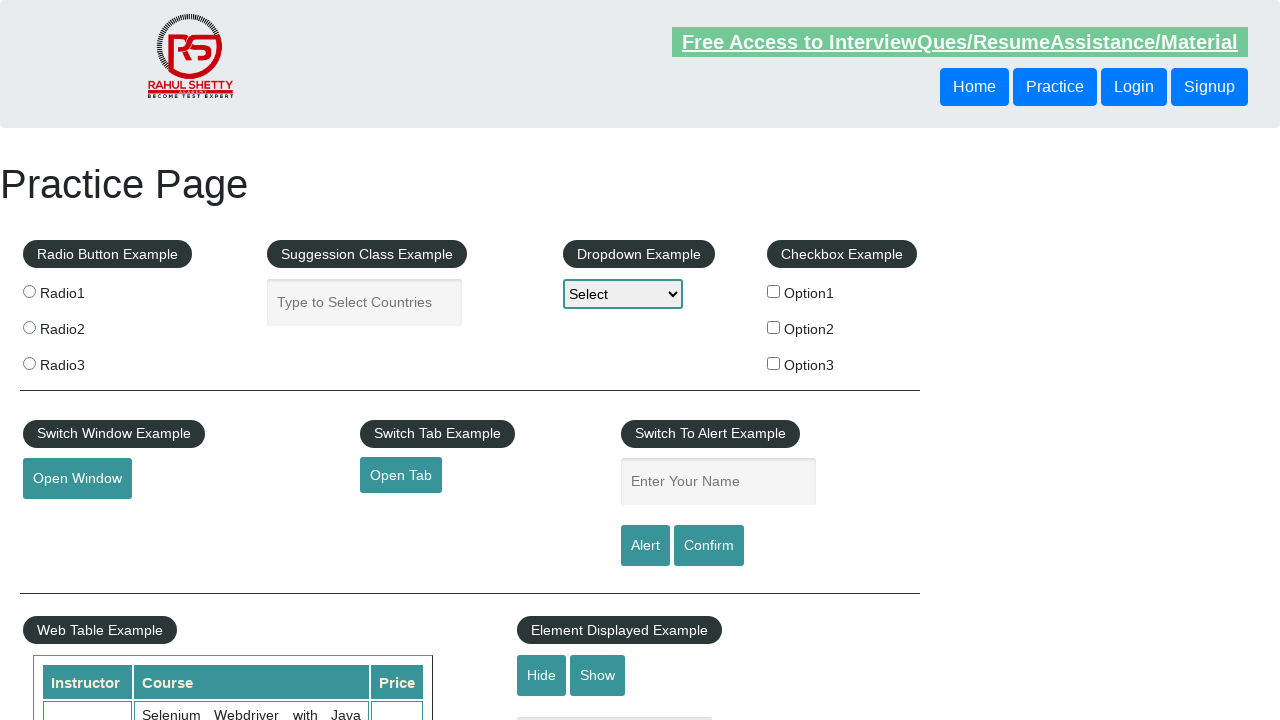

Filled autocomplete field with partial country name 'aus' on #autocomplete
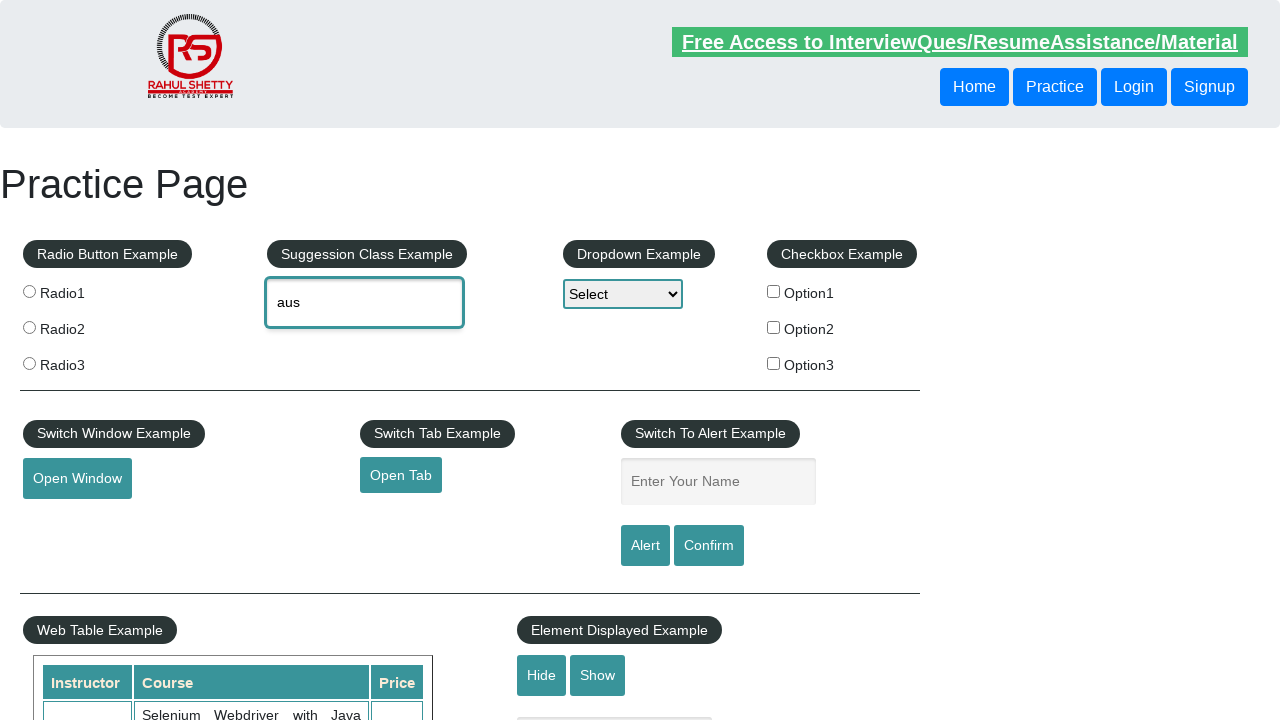

Waited for autocomplete suggestions to appear
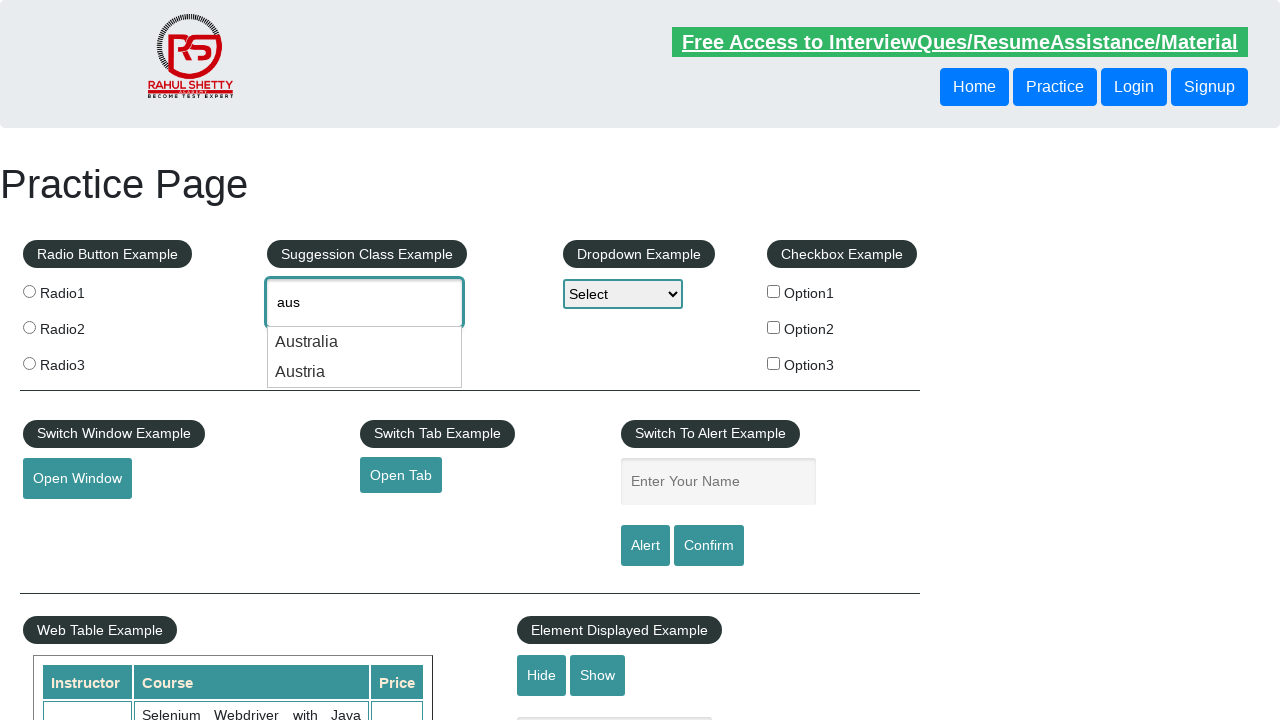

Pressed down arrow key to select first autocomplete suggestion on #autocomplete
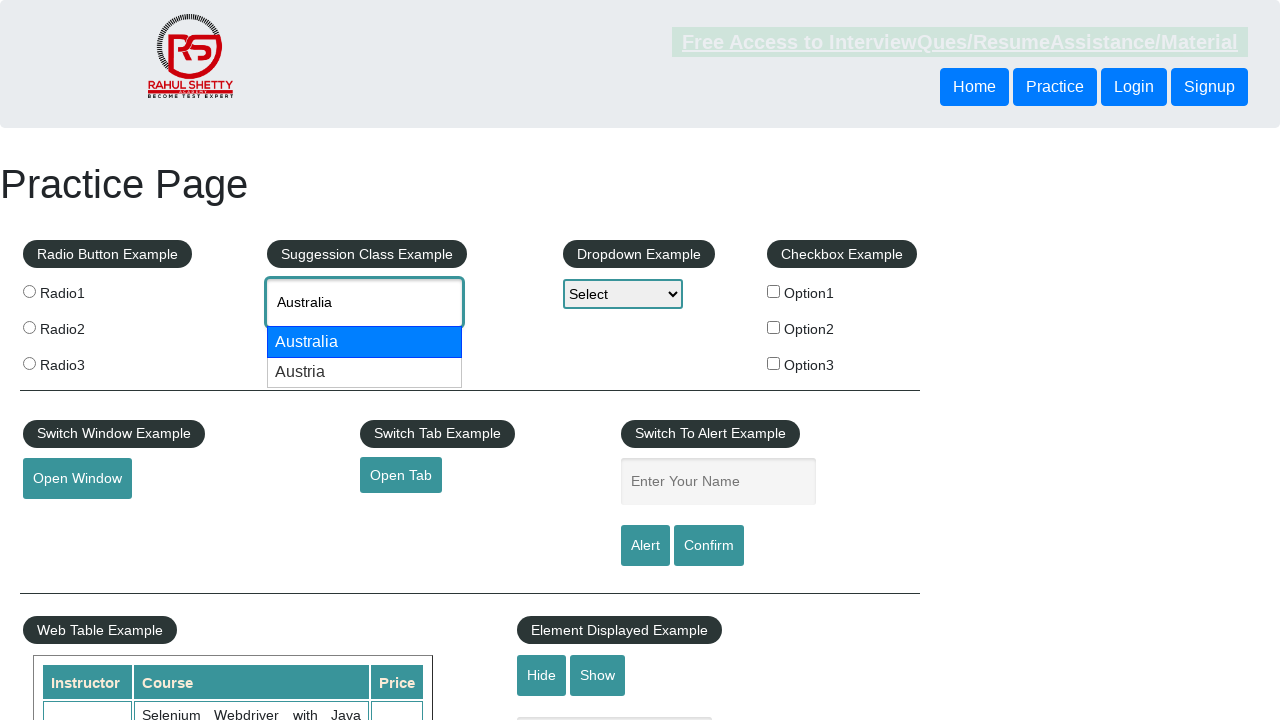

Pressed down arrow key to move to next autocomplete suggestion on #autocomplete
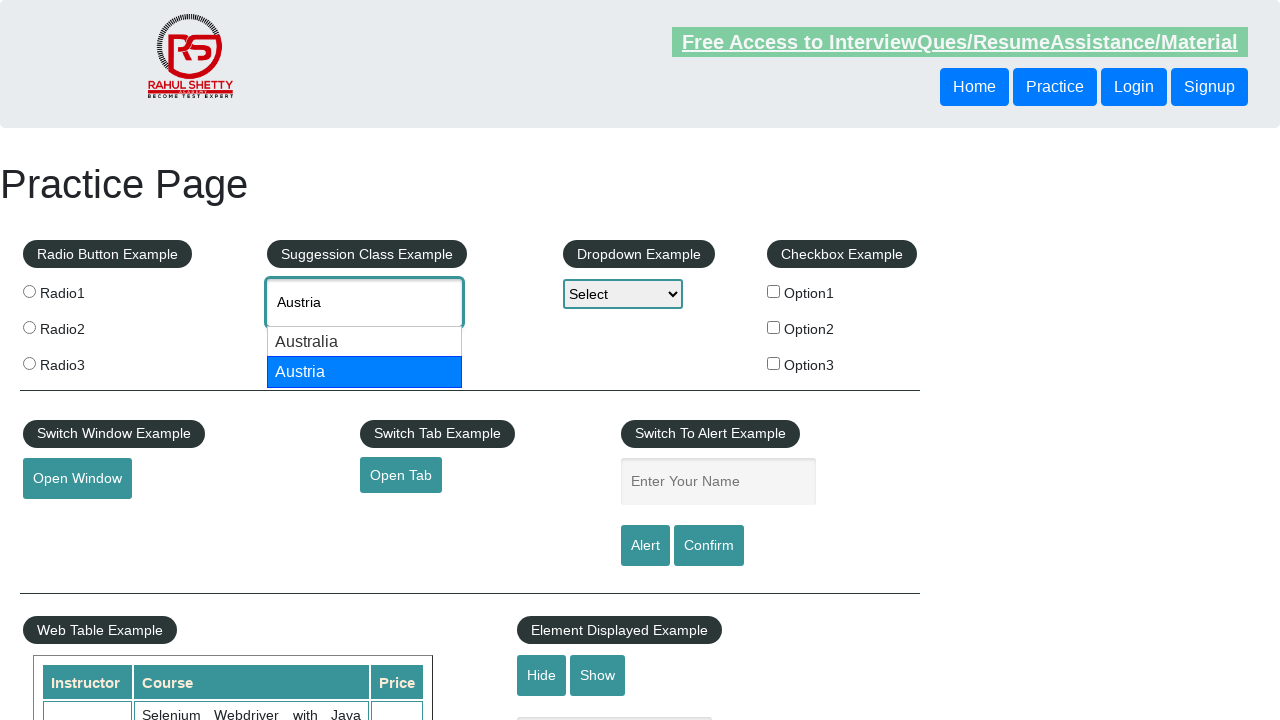

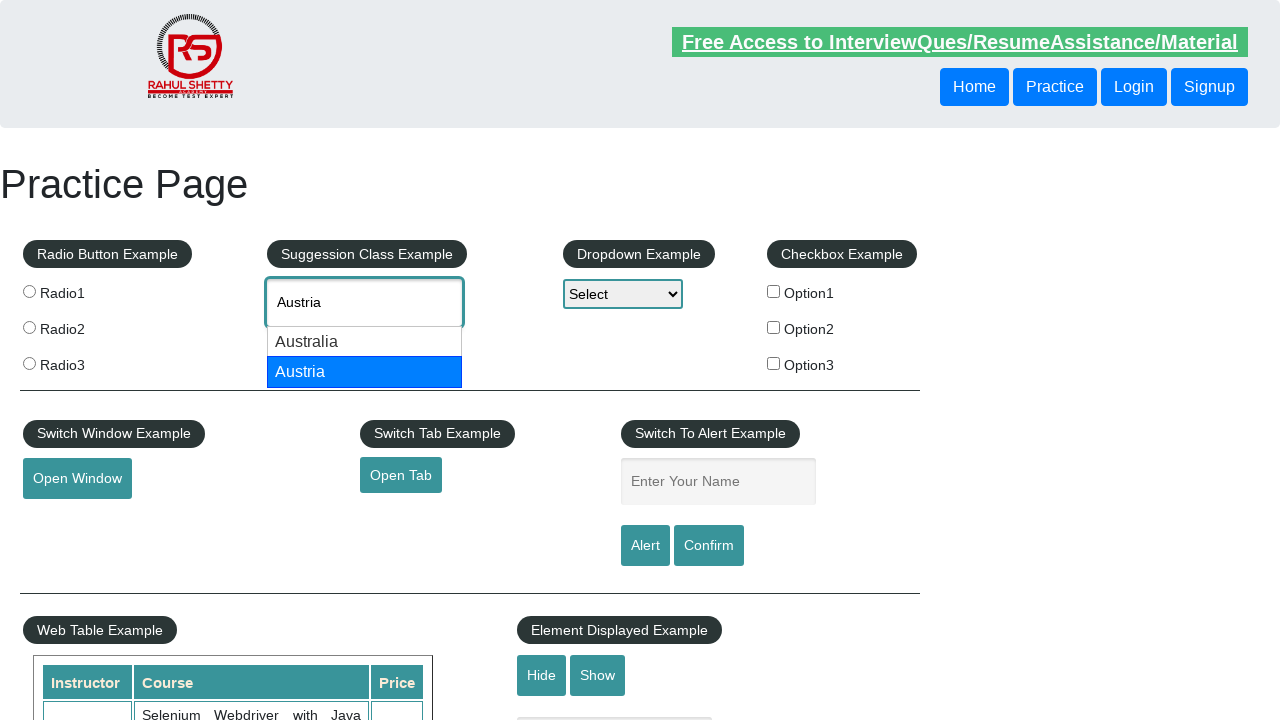